Tests dropdown selection by selecting an option from a continents dropdown

Starting URL: https://www.techlistic.com/p/selenium-practice-form.html

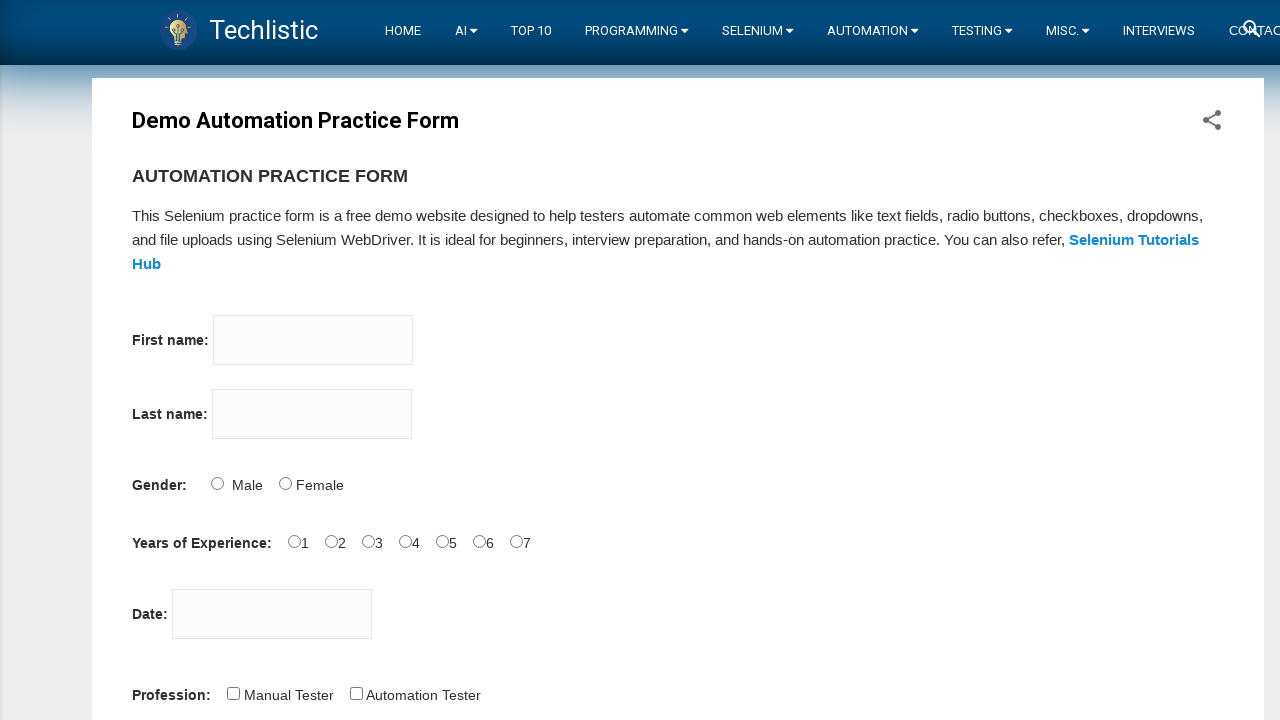

Clicked on continents dropdown to open it at (191, 360) on #continents
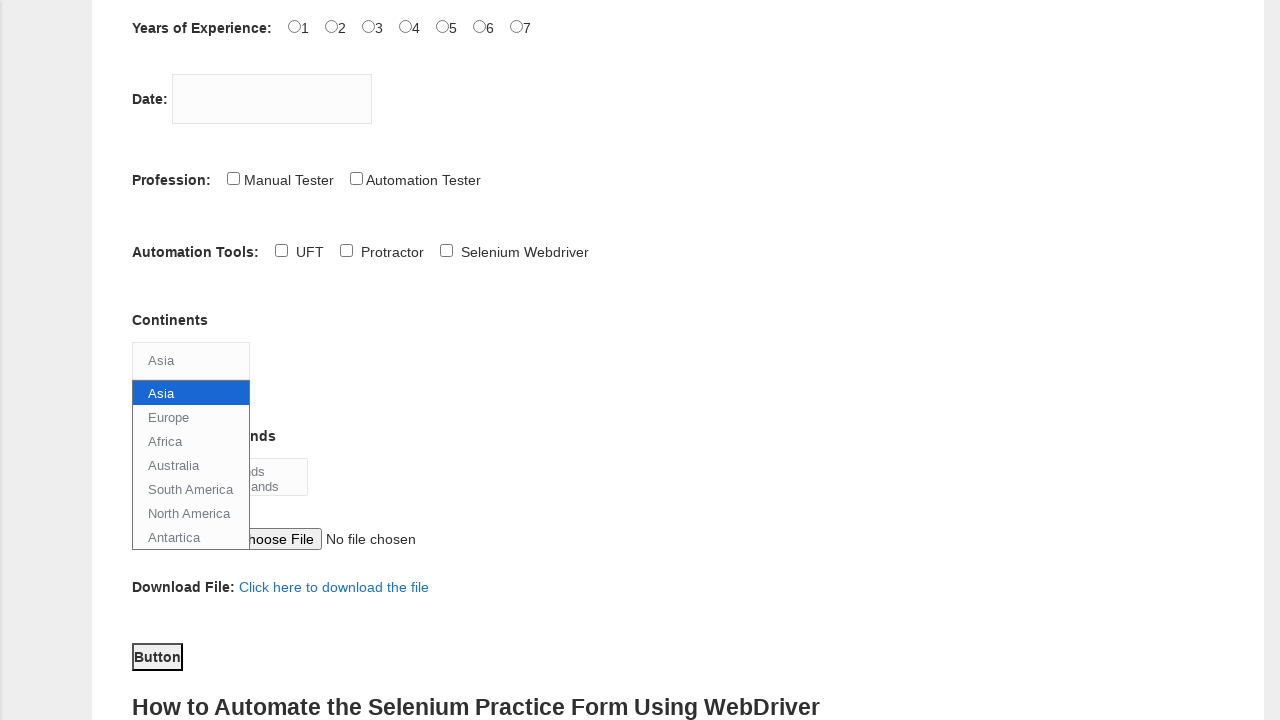

Selected Africa from continents dropdown (index 4) on #continents
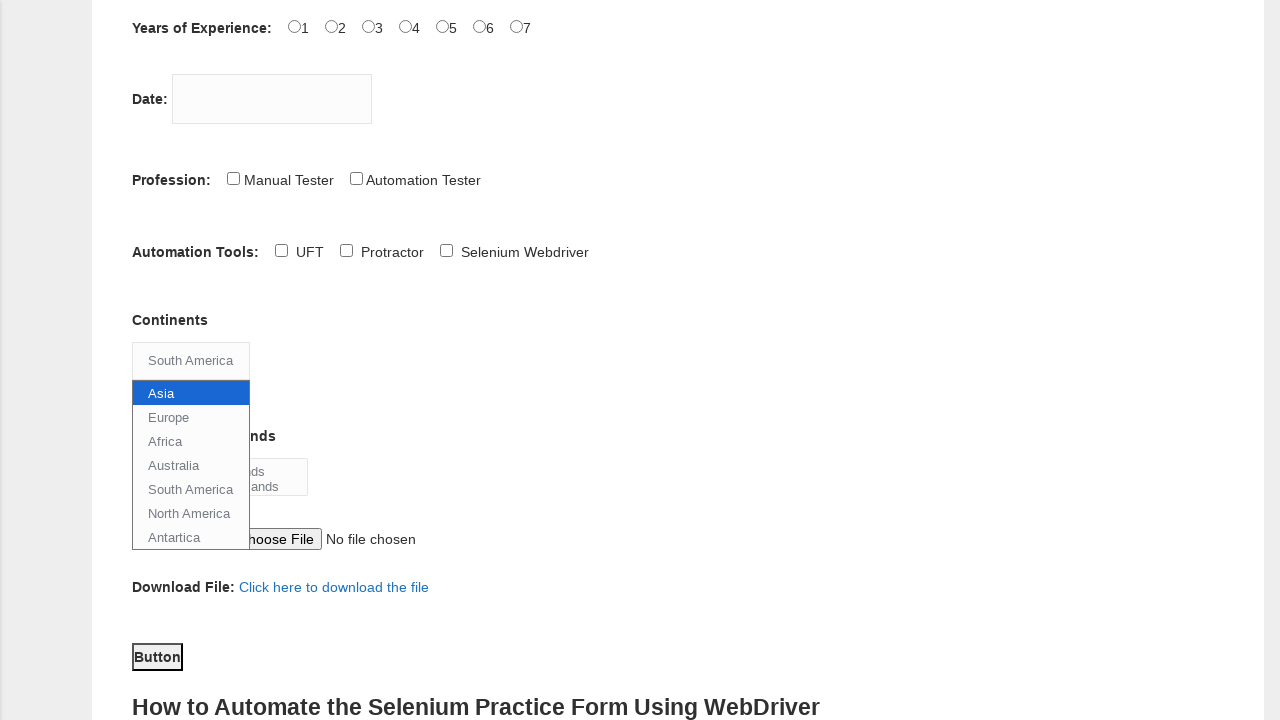

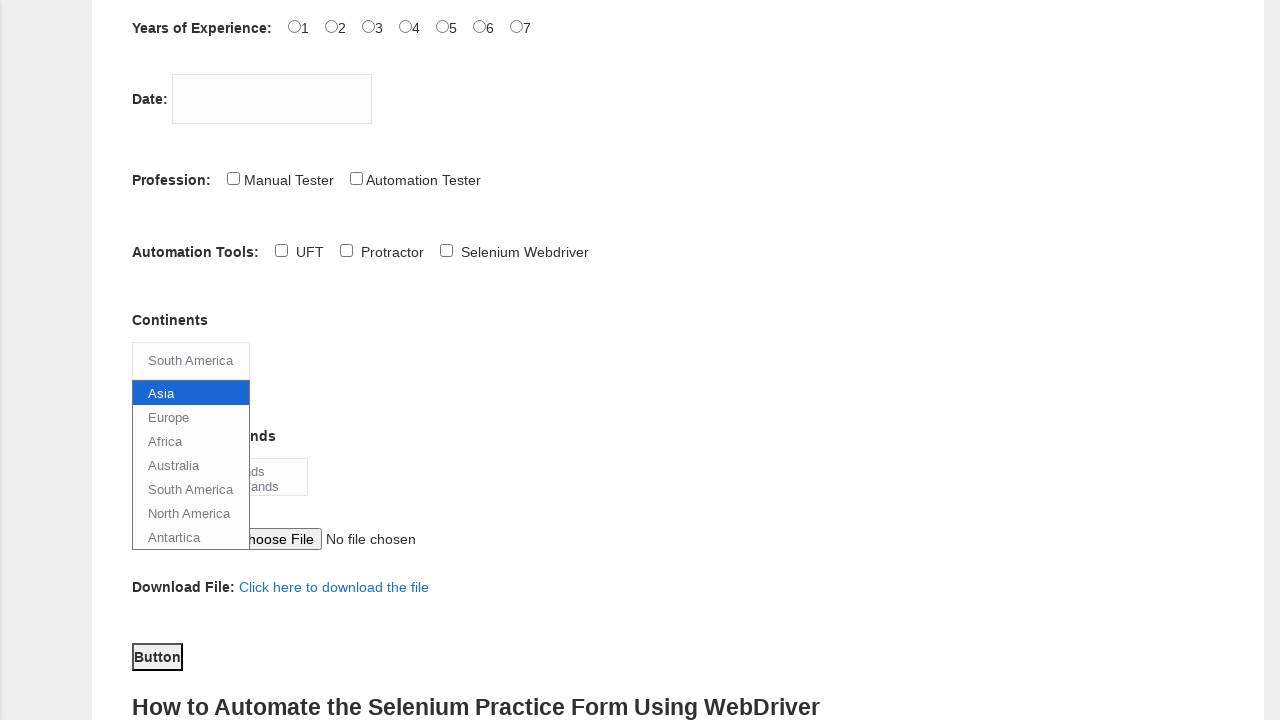